Clicks on the "Forgot your password?" link on the login page

Starting URL: https://opensource-demo.orangehrmlive.com/web/index.php/auth/login

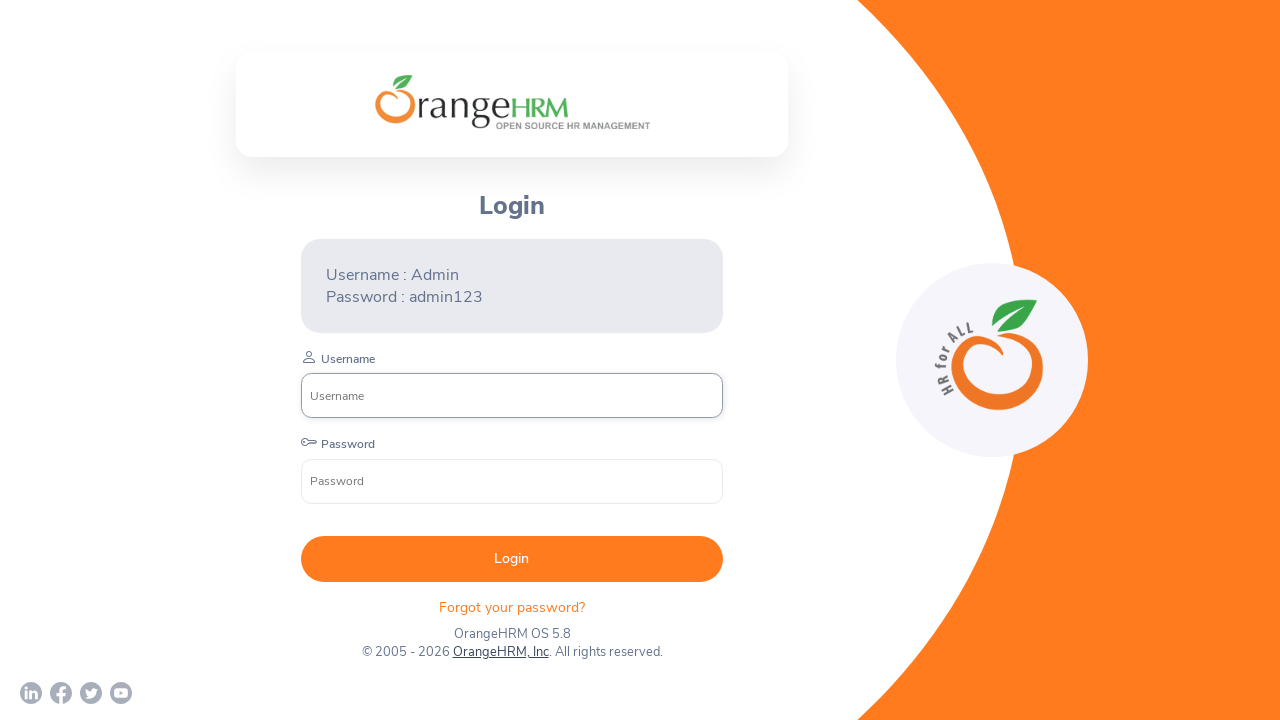

Navigated to OrangeHRM login page
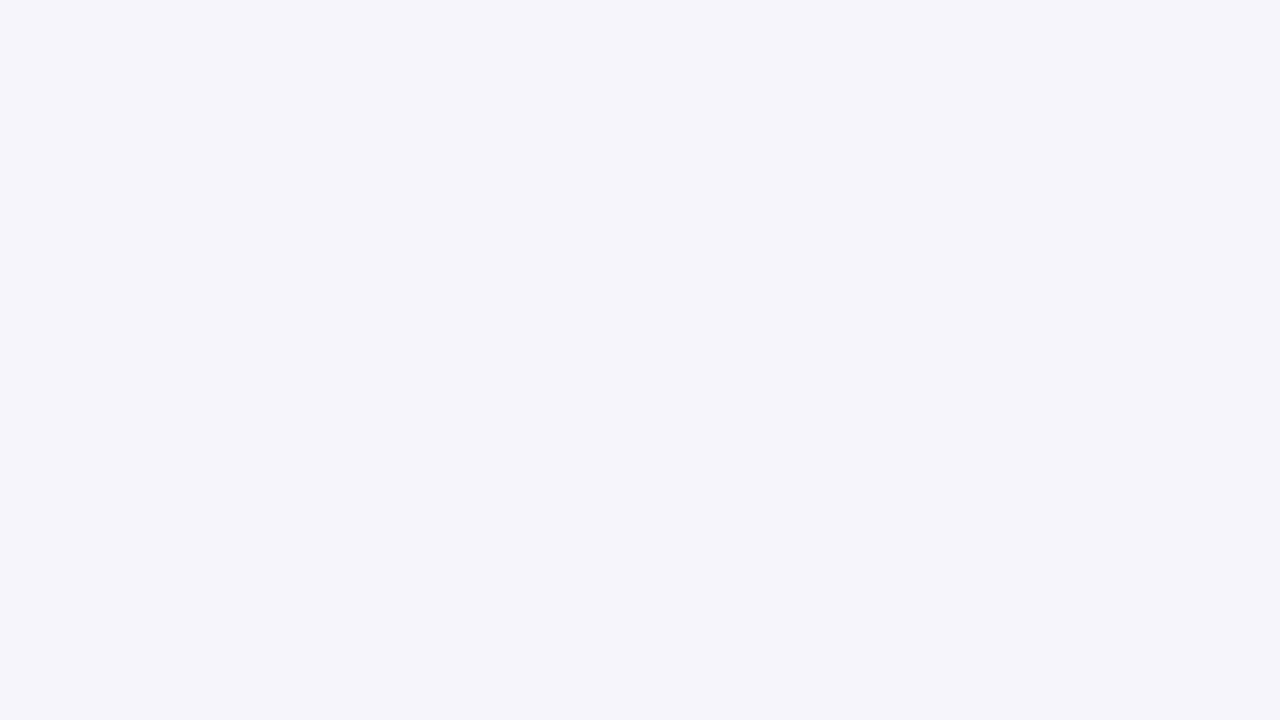

Clicked on 'Forgot your password?' link at (512, 609) on xpath=//p[text()='Forgot your password? ']
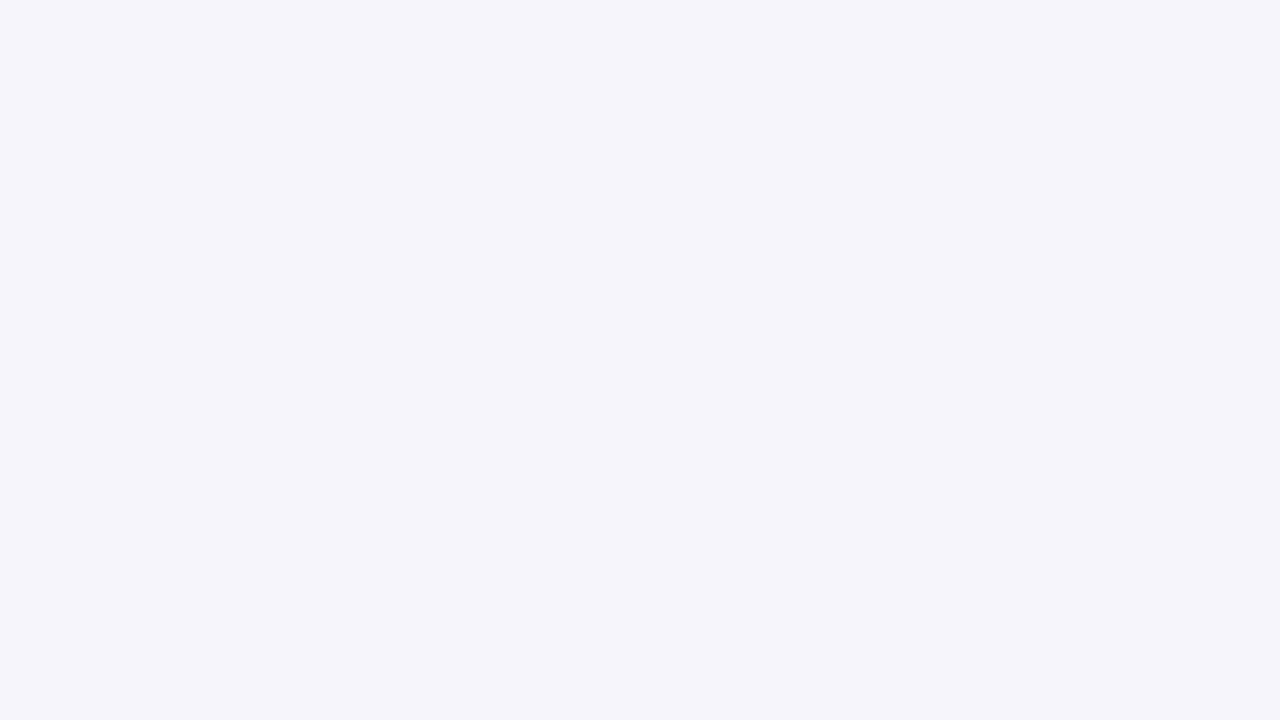

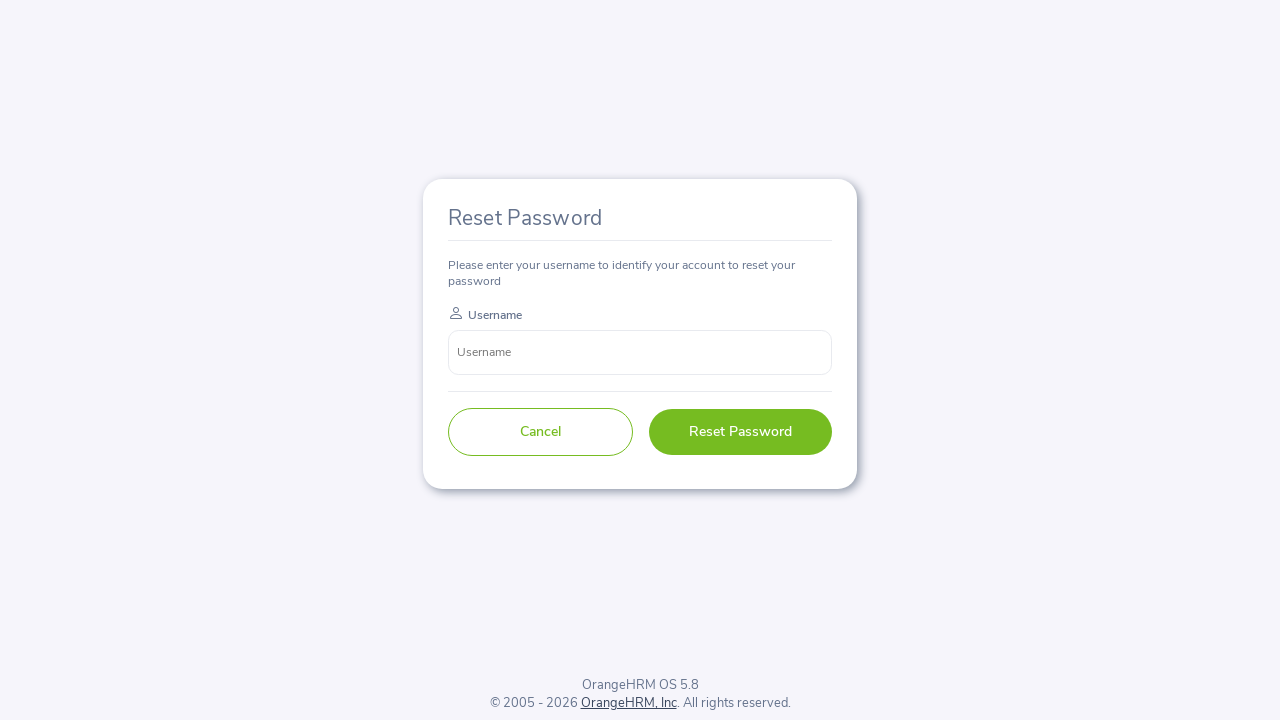